Tests browsing programming languages on 99 Bottles of Beer site by navigating to Browse Languages tab and filtering by letter I

Starting URL: https://www.99-bottles-of-beer.net/

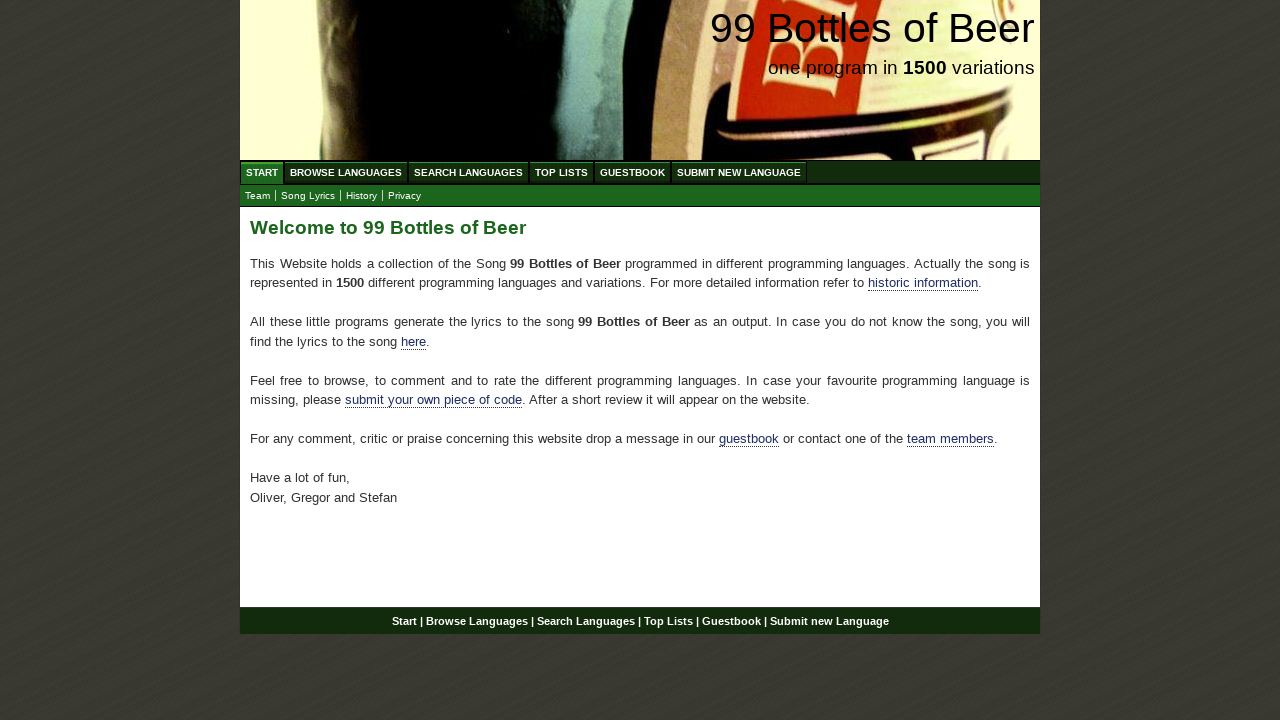

Clicked Browse Languages tab at (346, 172) on a[href='/abc.html']
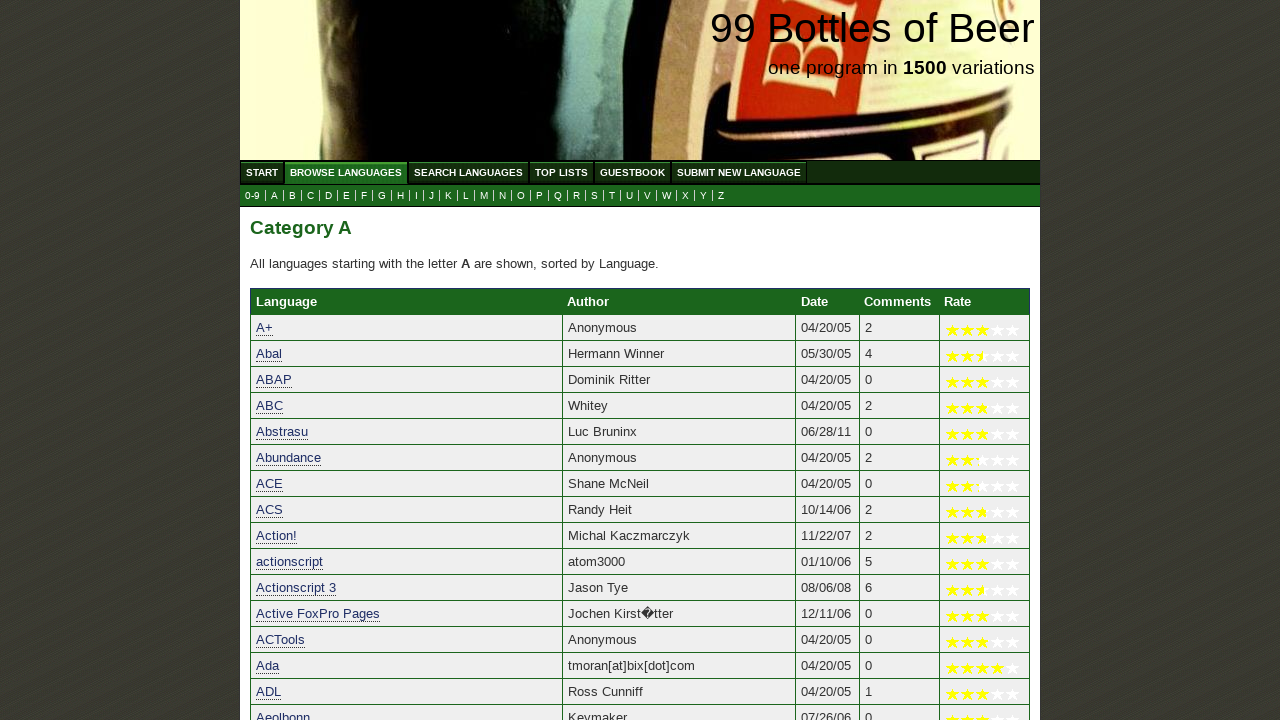

Clicked letter I to filter languages at (416, 196) on a[href='i.html']
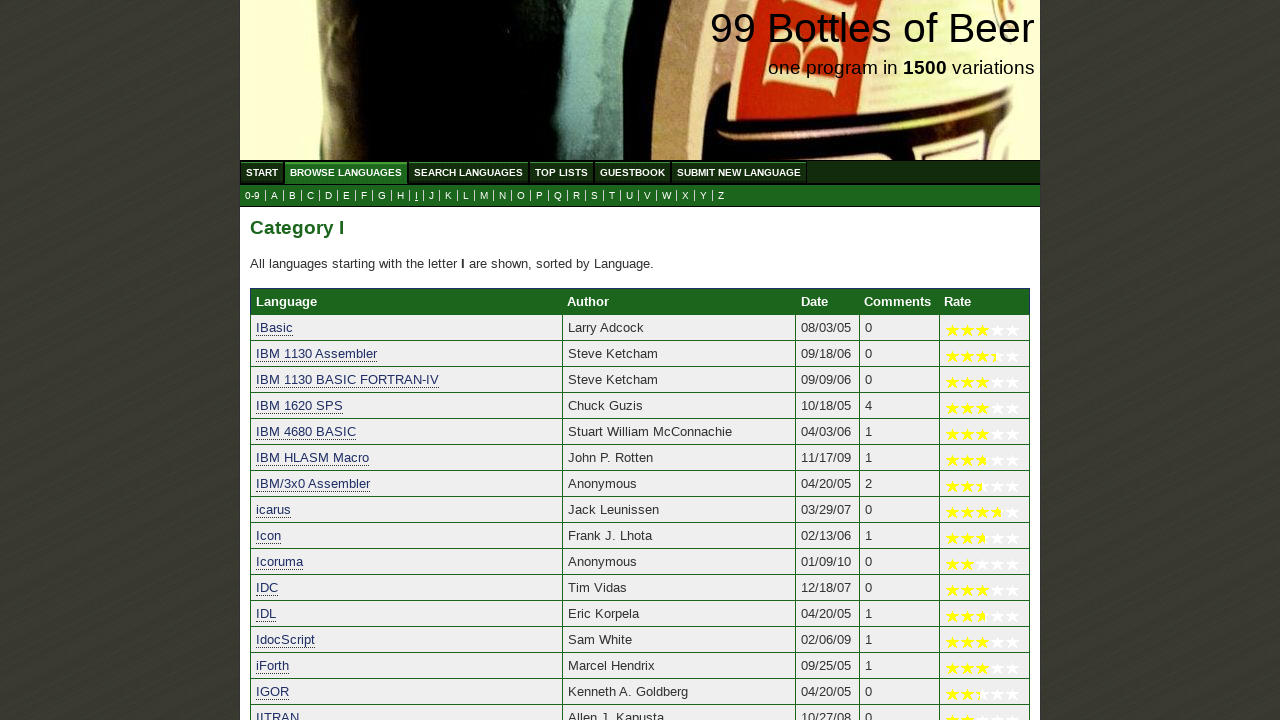

Language list loaded for letter I
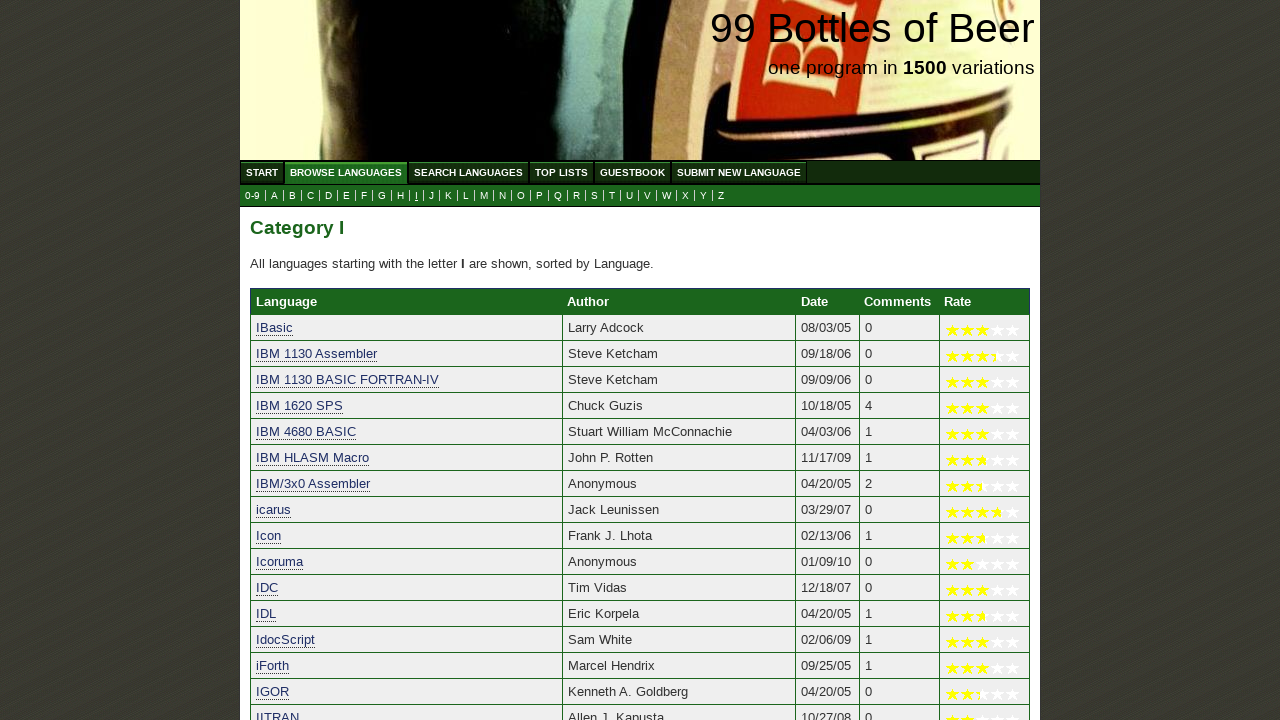

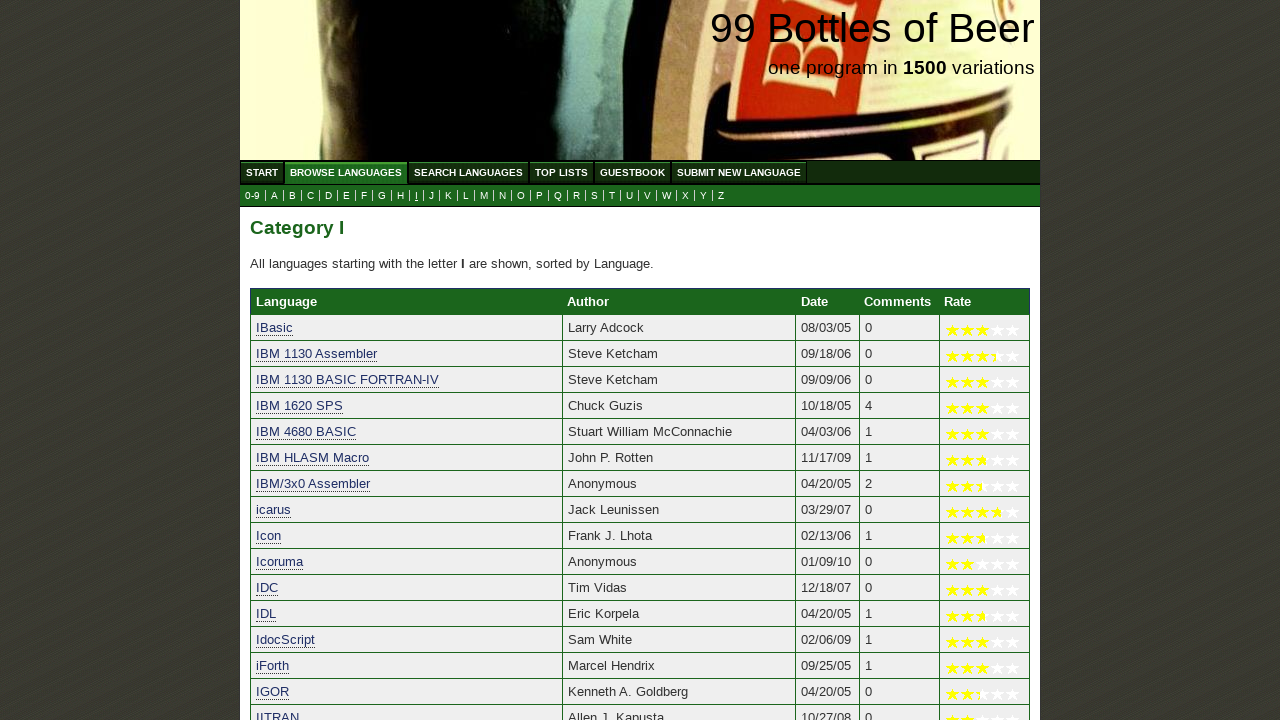